Tests iframe switching and JavaScript prompt dialog handling by navigating to a W3Schools tryit page, switching to the iframe, clicking a button that triggers a prompt, entering text, and verifying the result.

Starting URL: https://www.w3schools.com/jsref/tryit.asp?filename=tryjsref_prompt

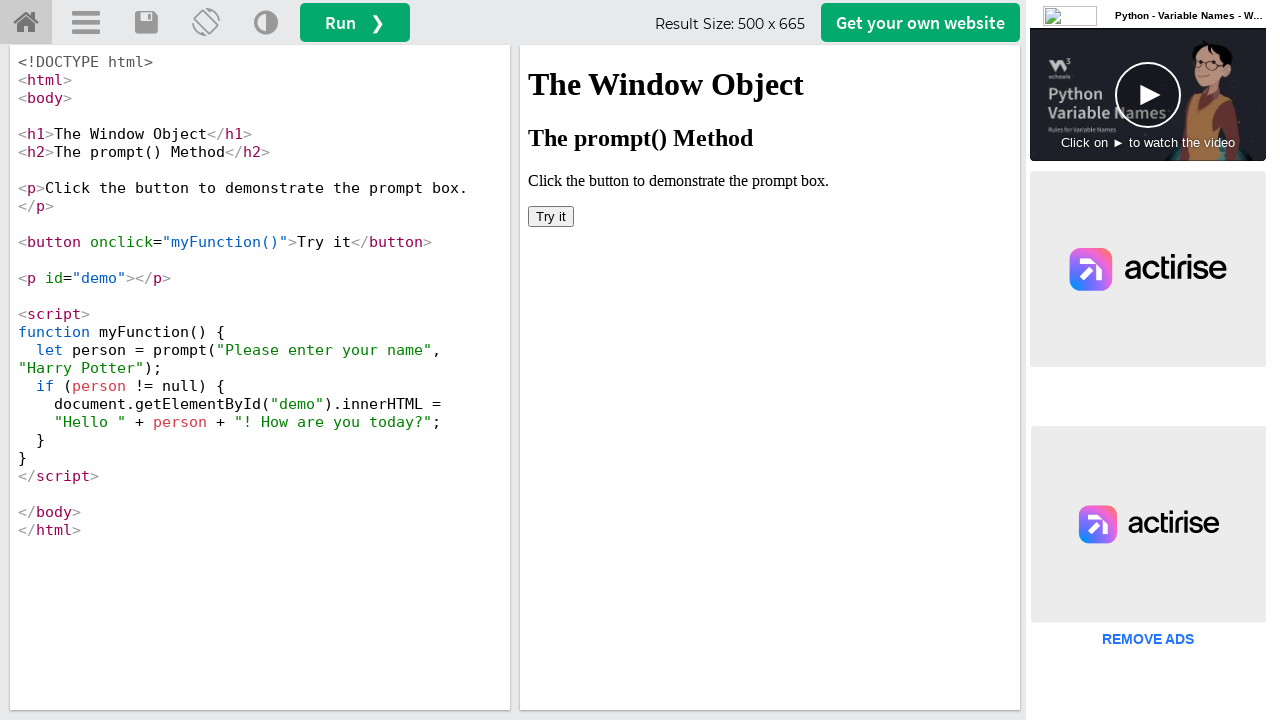

Located iframe with selector #iframeResult
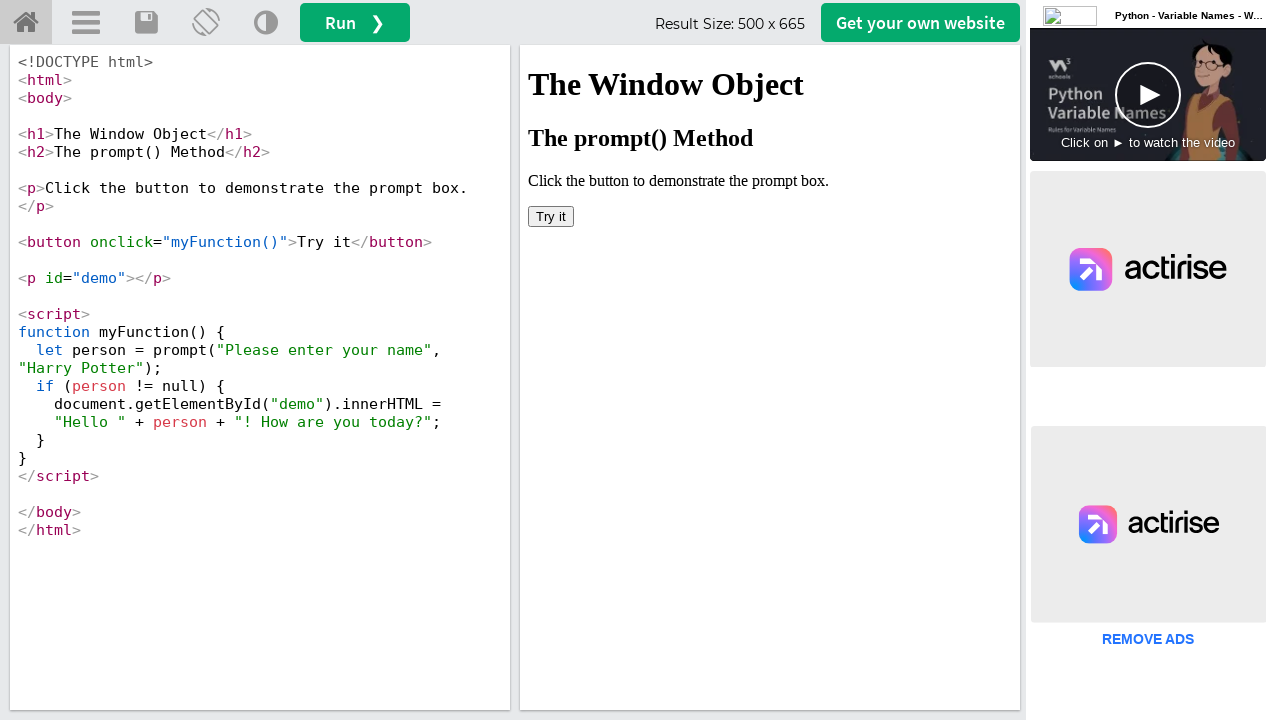

Set up dialog handler to accept prompt with text 'Priyenka'
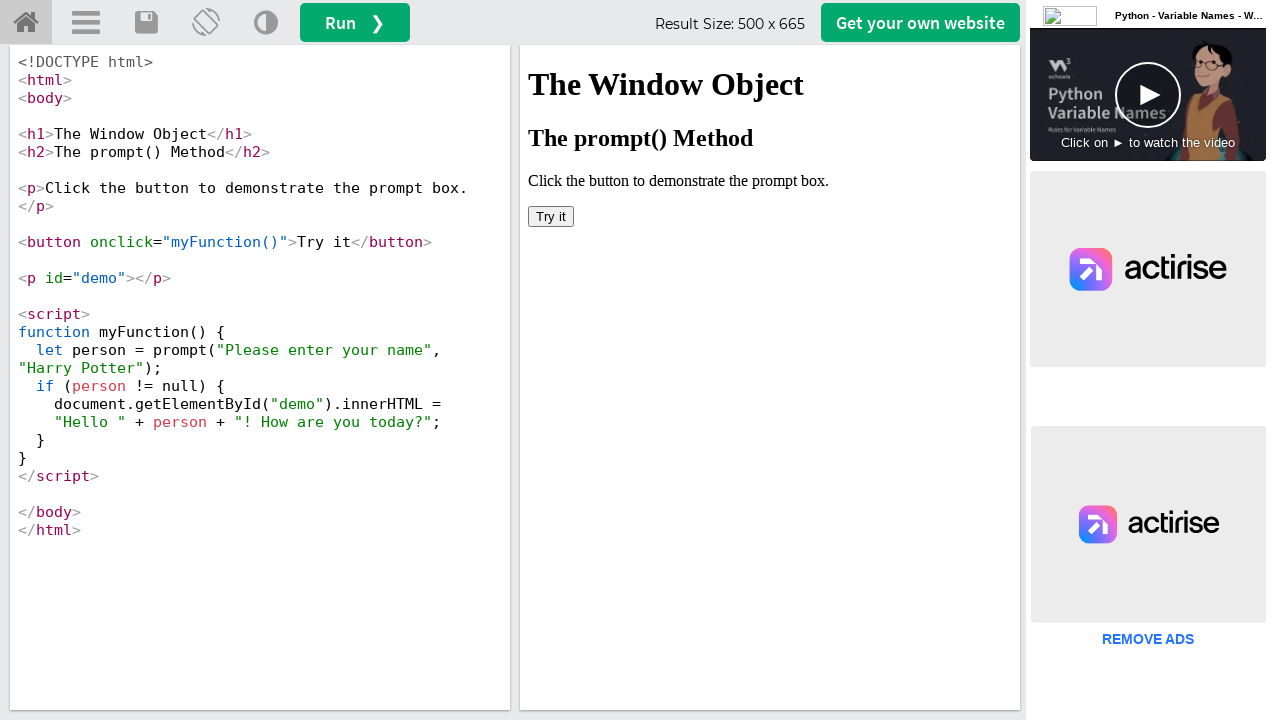

Clicked 'Try it' button inside iframe, triggering prompt dialog at (551, 216) on #iframeResult >> internal:control=enter-frame >> xpath=//button[text()='Try it']
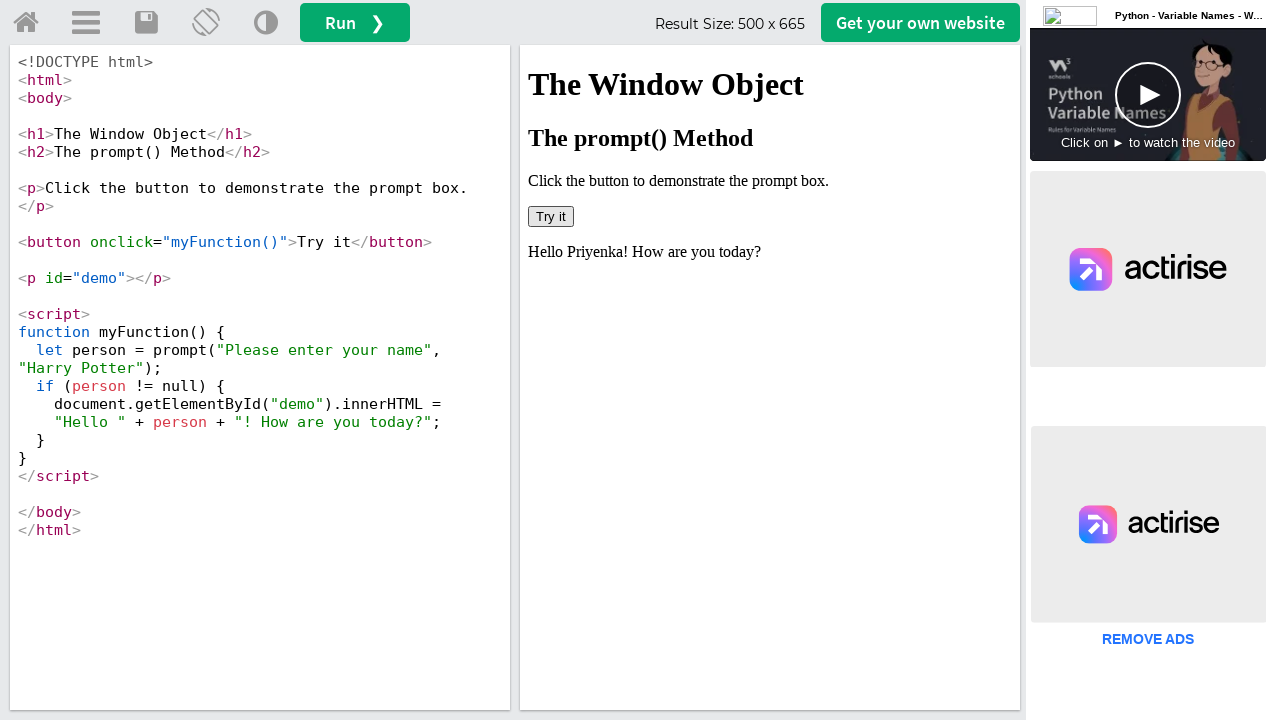

Waited 1000ms for dialog handling to complete
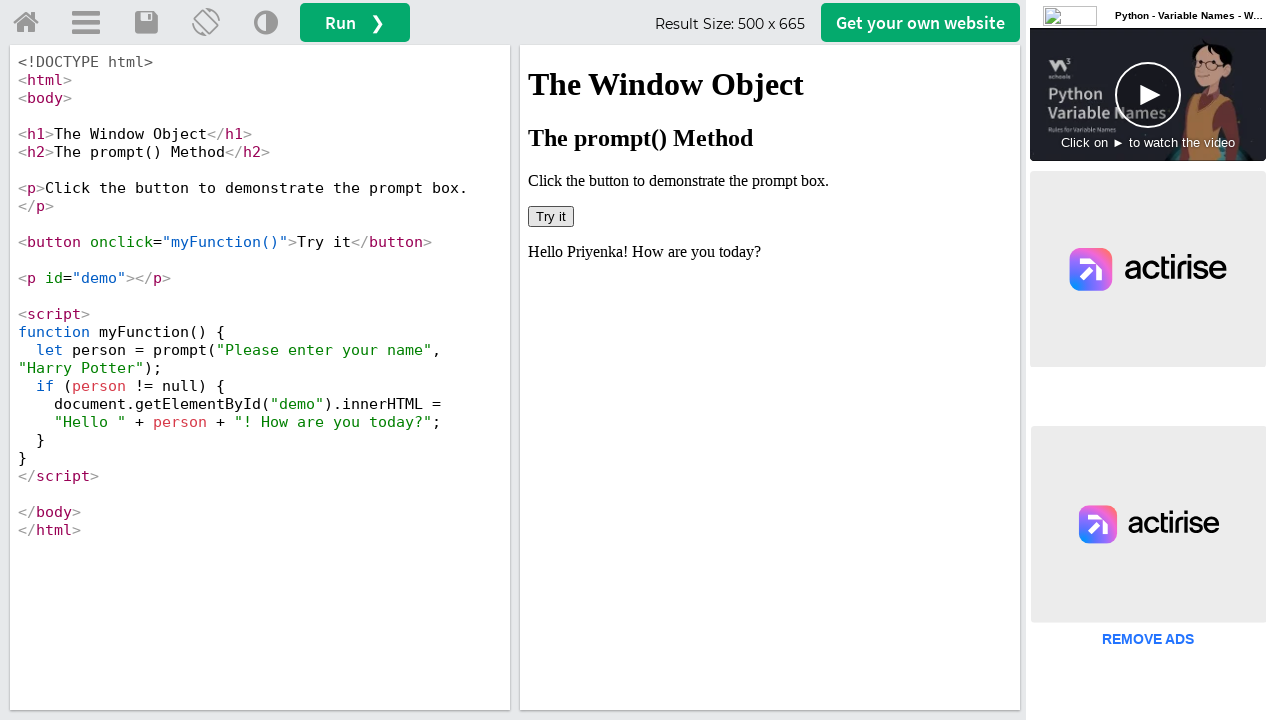

Retrieved result text from #demo element in iframe
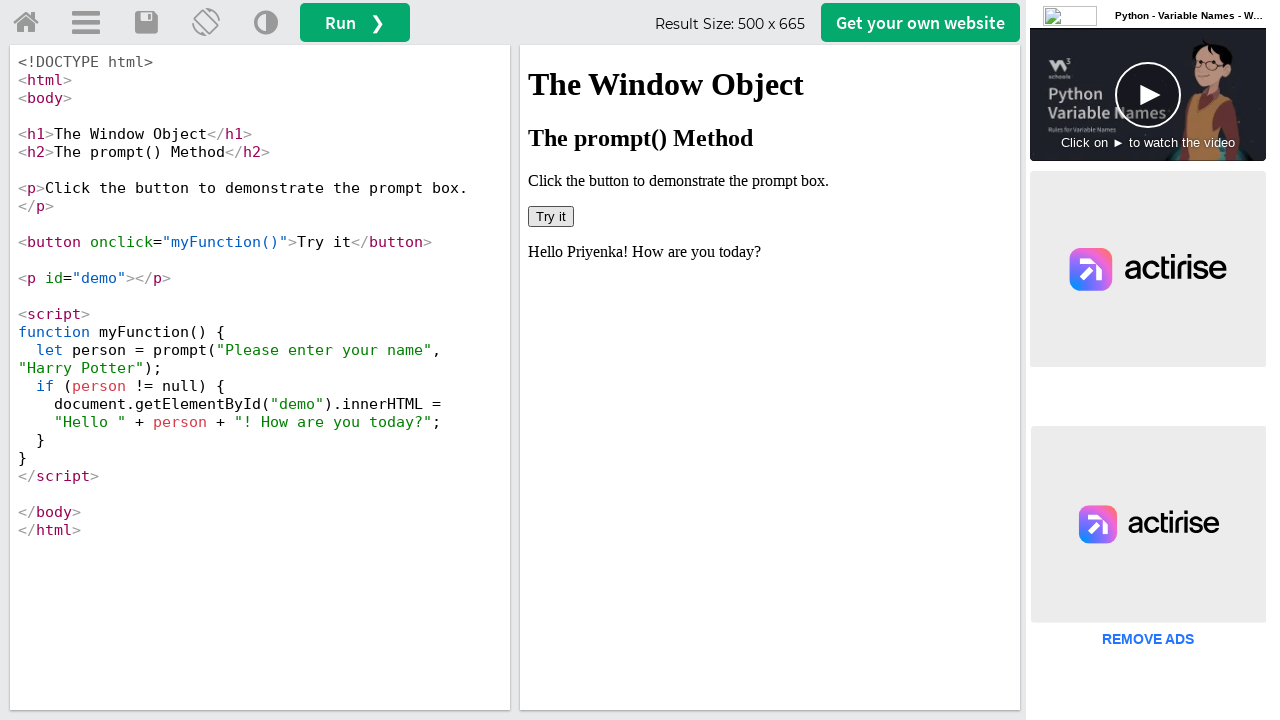

Verified that 'Priyenka' is present in the result text
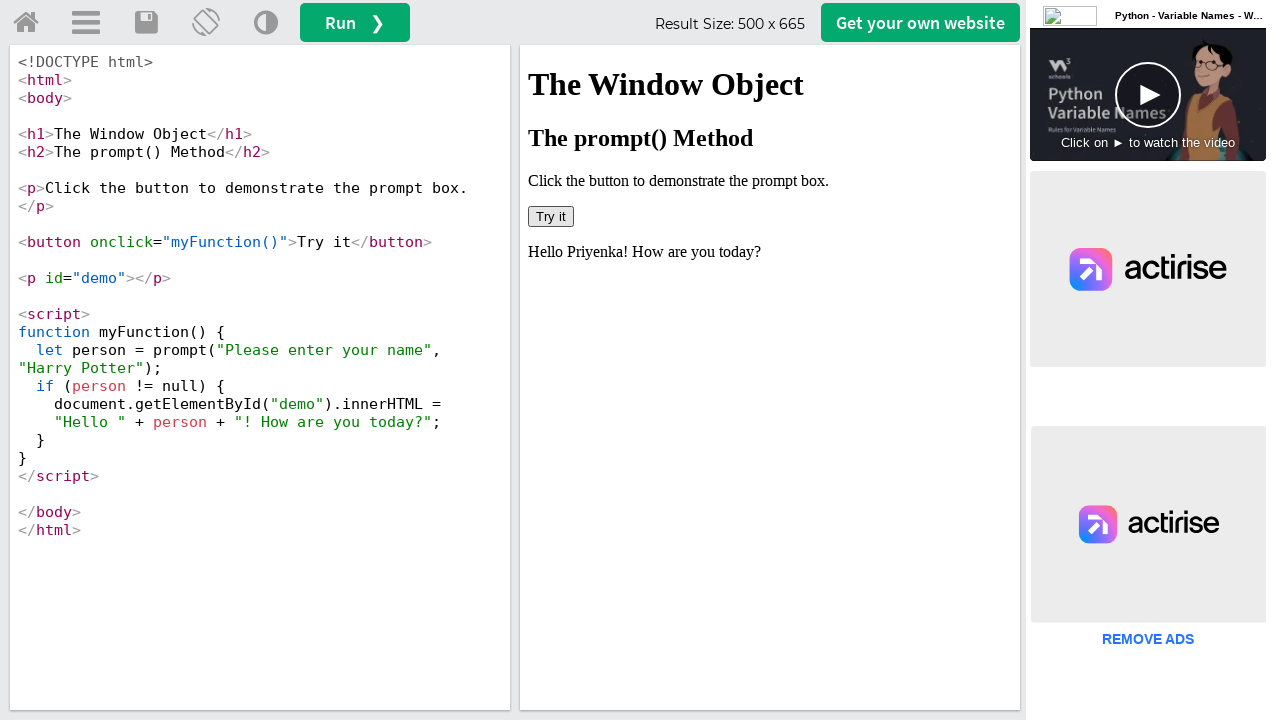

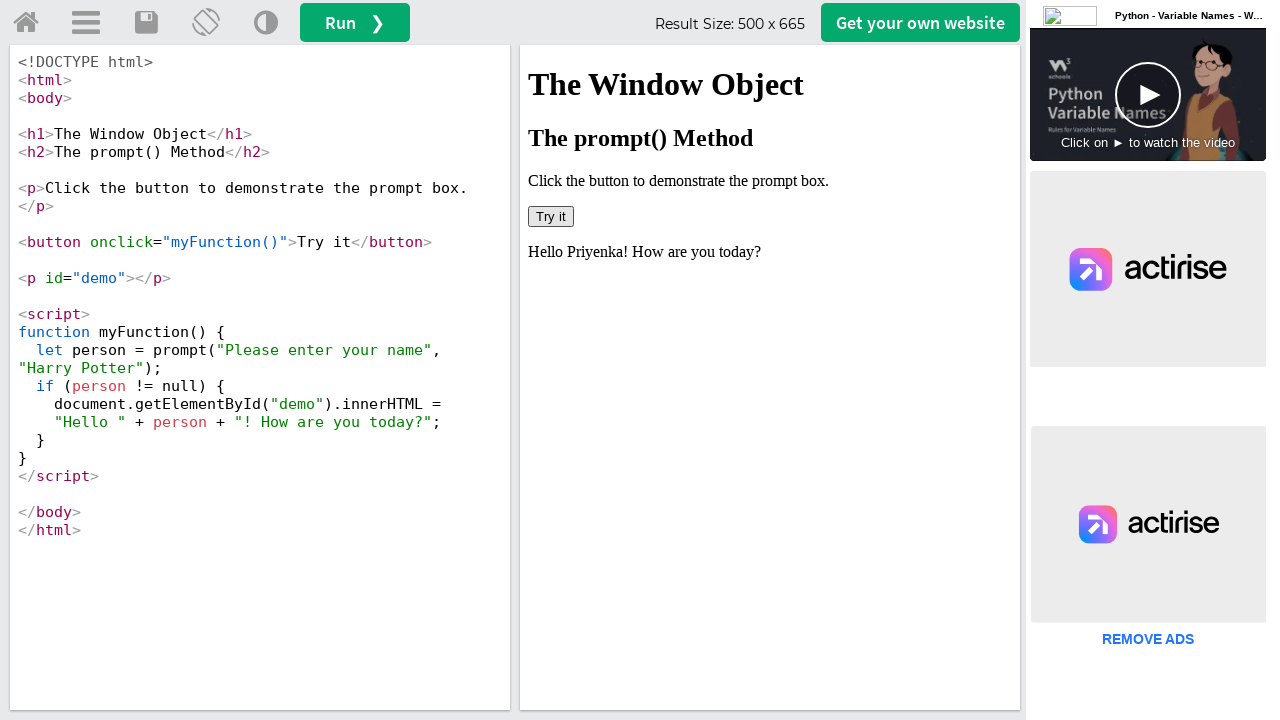